Automates playing a Mario Kart browser game by selecting Grand Prix mode, choosing Mario as the character, selecting a map, and then controlling the kart to move forward in the race.

Starting URL: https://mkpc.malahieude.net/mariokart.php

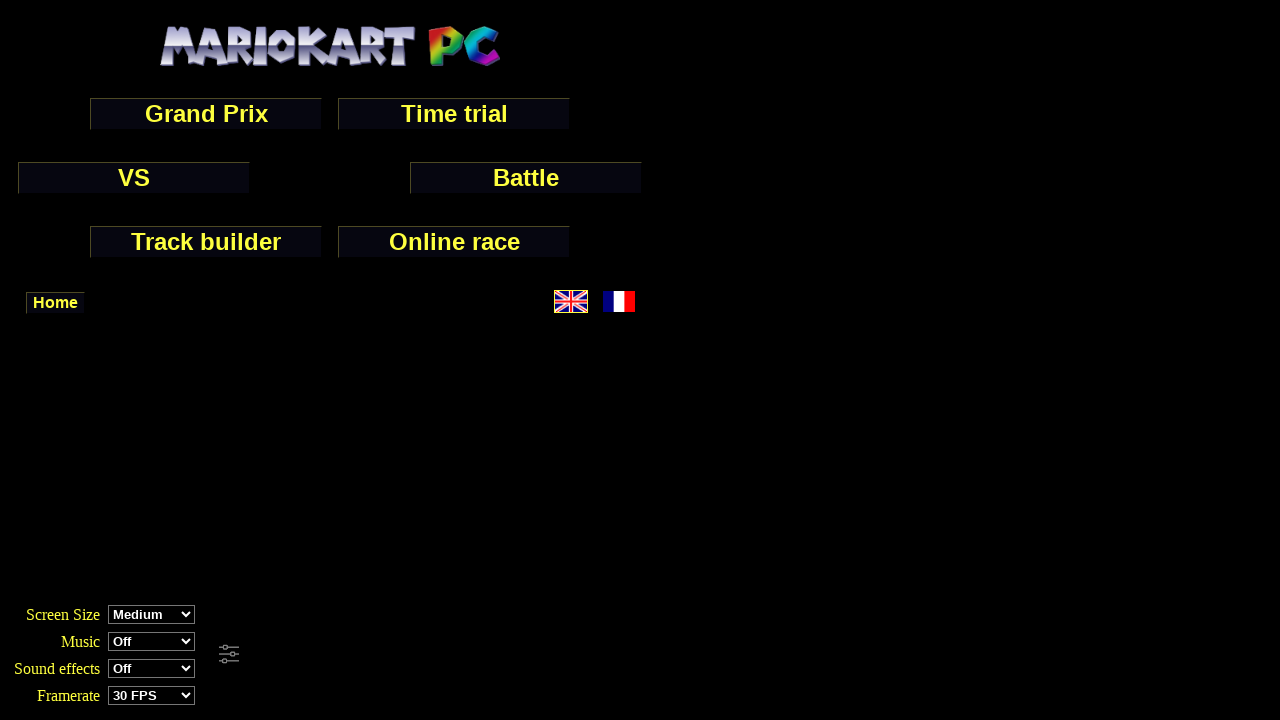

Clicked Grand Prix mode button at (206, 114) on input[value="Grand Prix"]
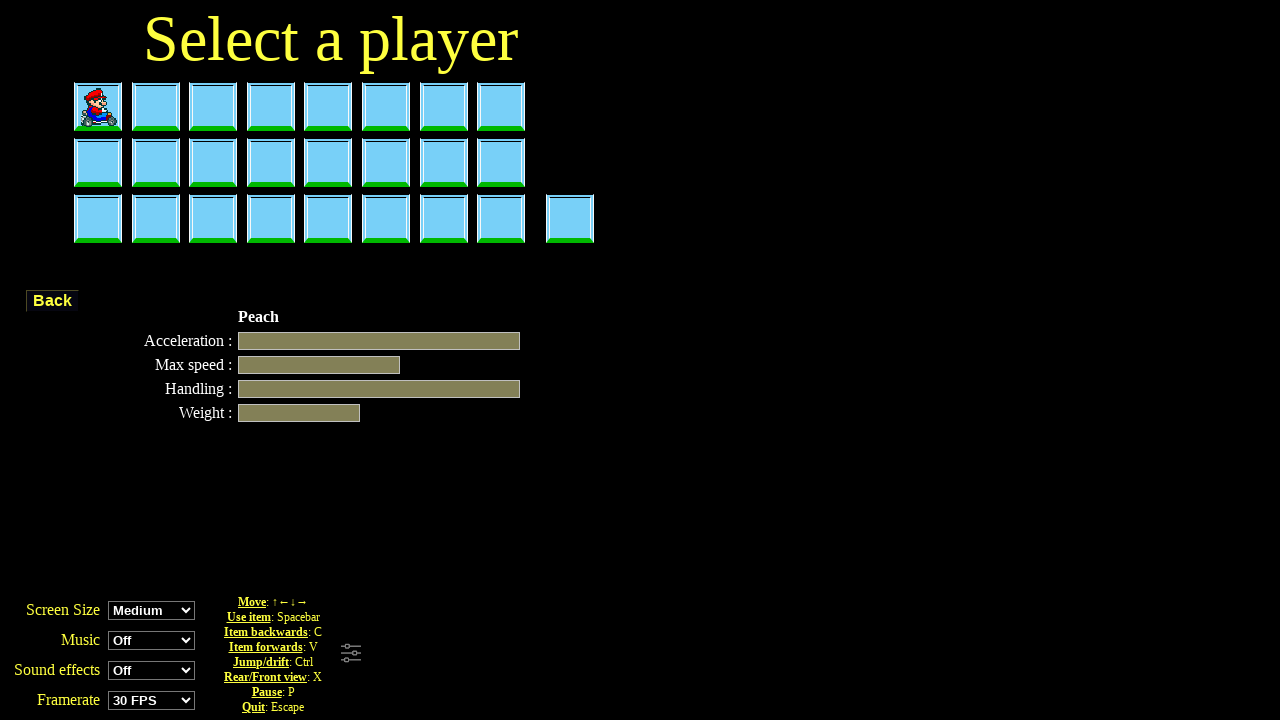

Selected Mario as the player character at (98, 106) on #perso-selector-mario
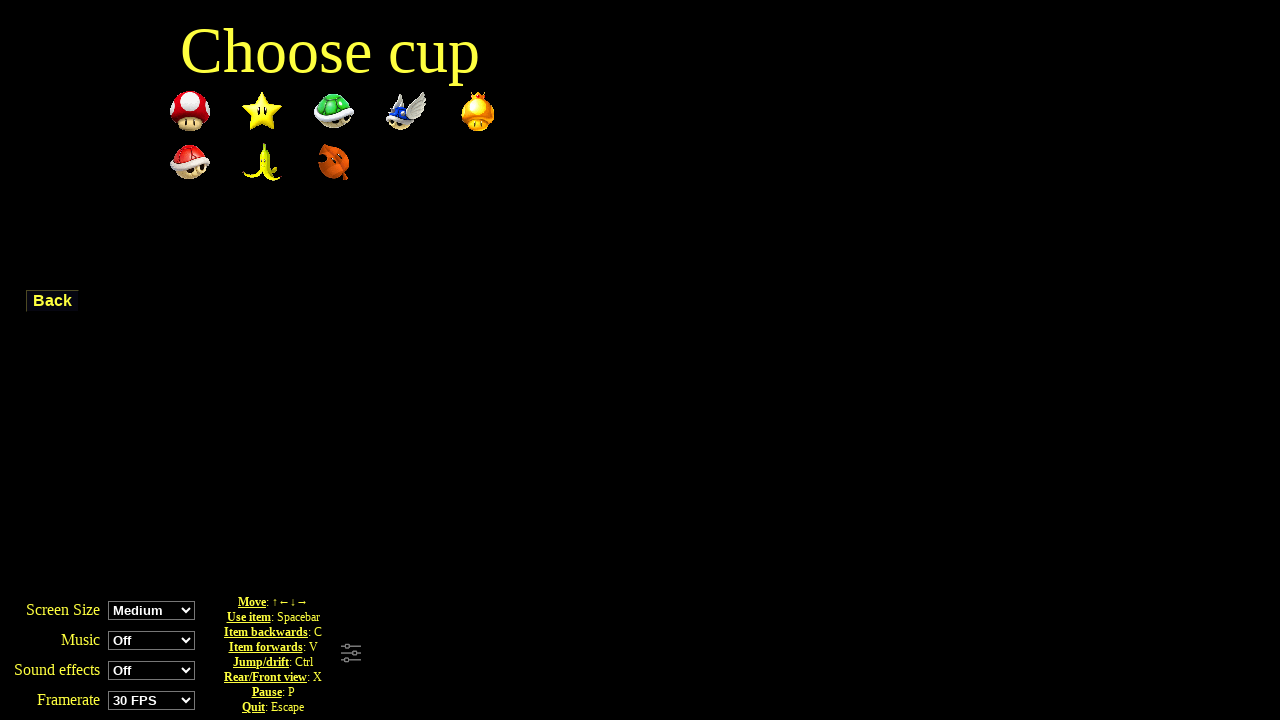

Selected the mushroom cup map at (190, 111) on img[src="images/cups/champi.gif"]
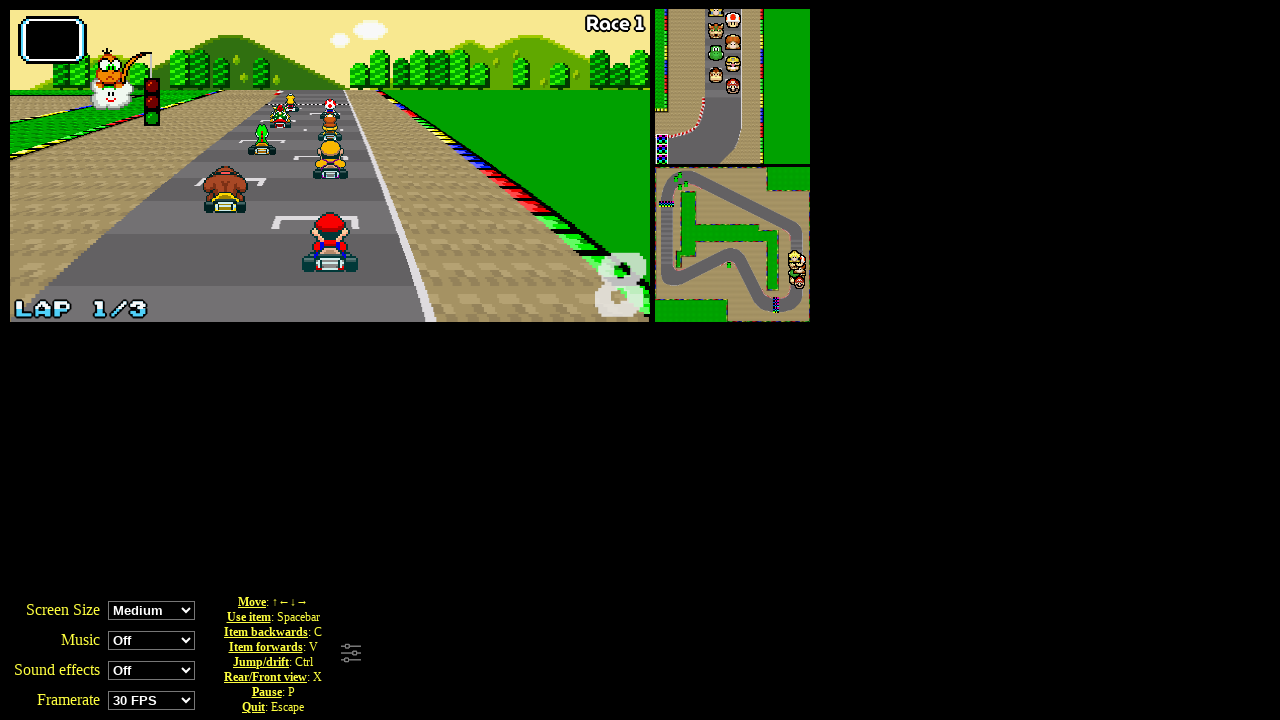

Waited 3 seconds for race countdown to complete
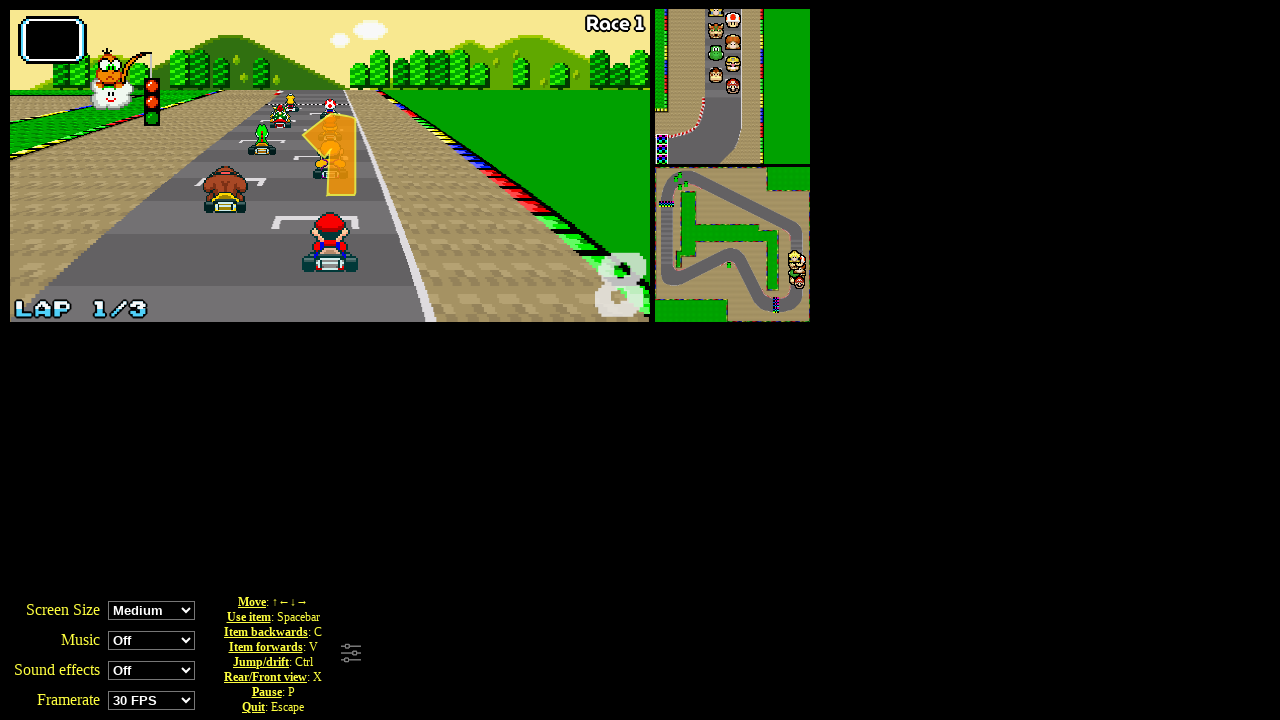

Pressed UP arrow key down to move kart forward
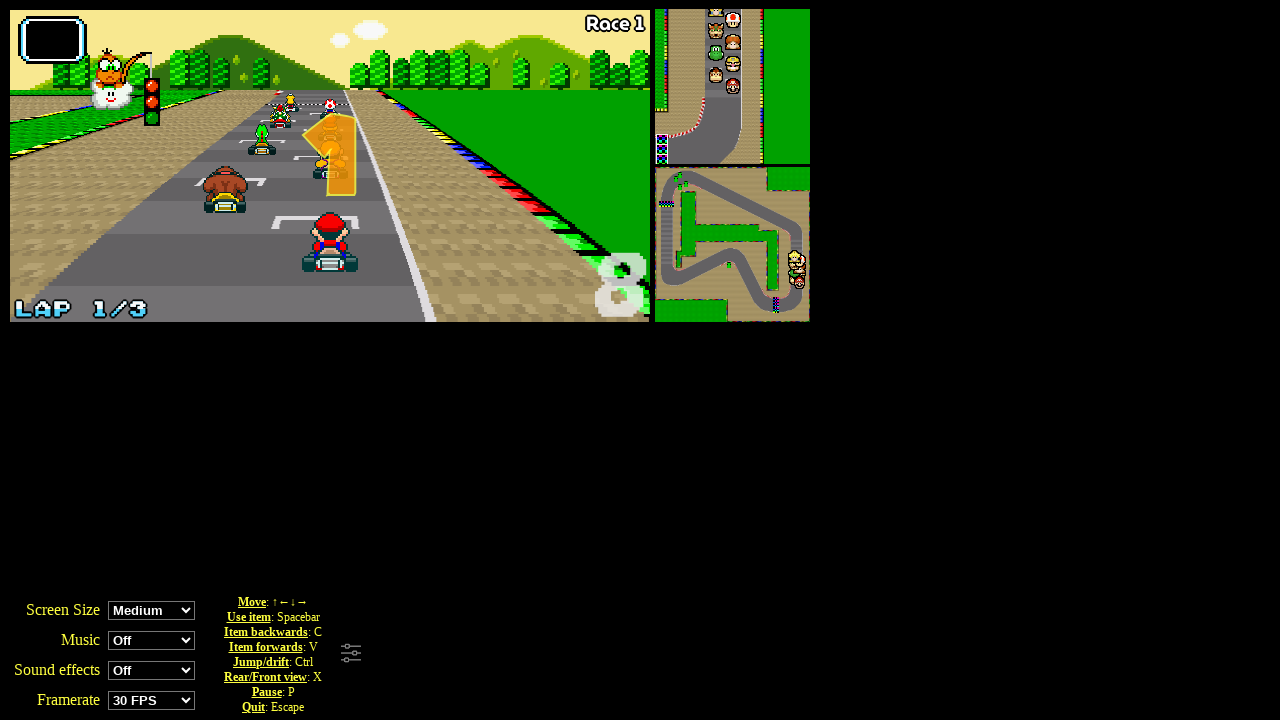

Waited 500ms while moving forward
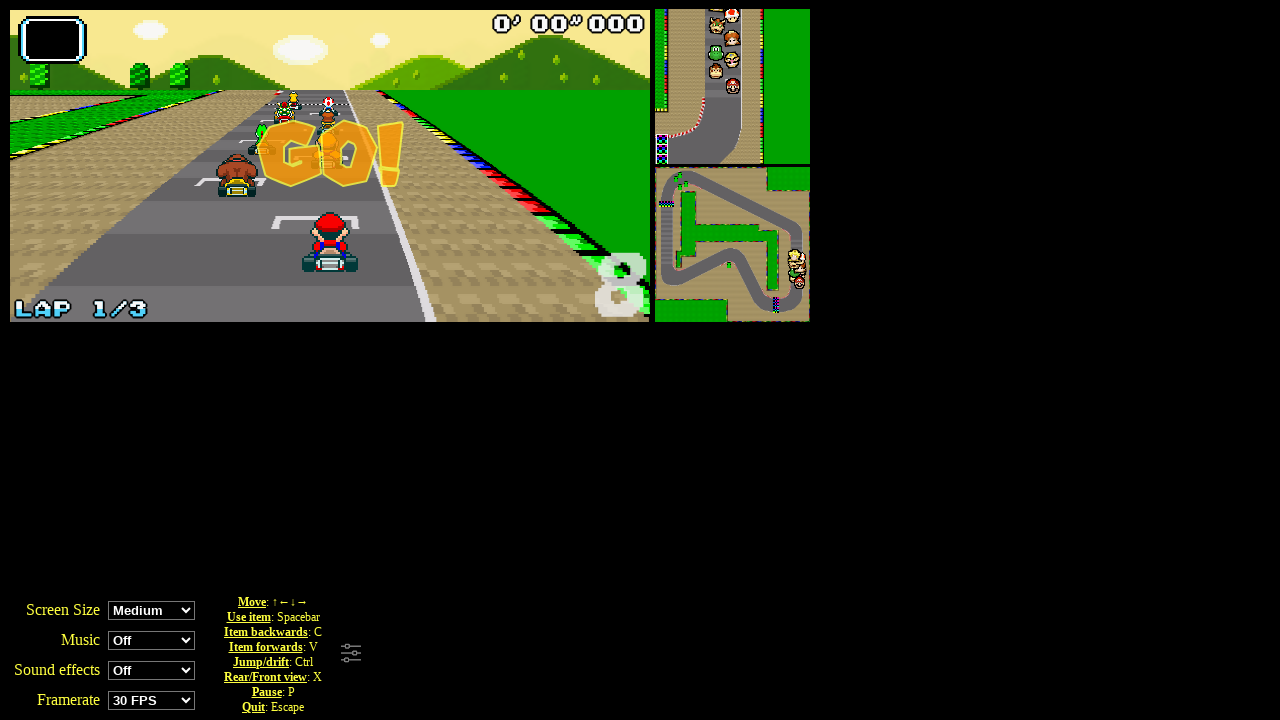

Released UP arrow key
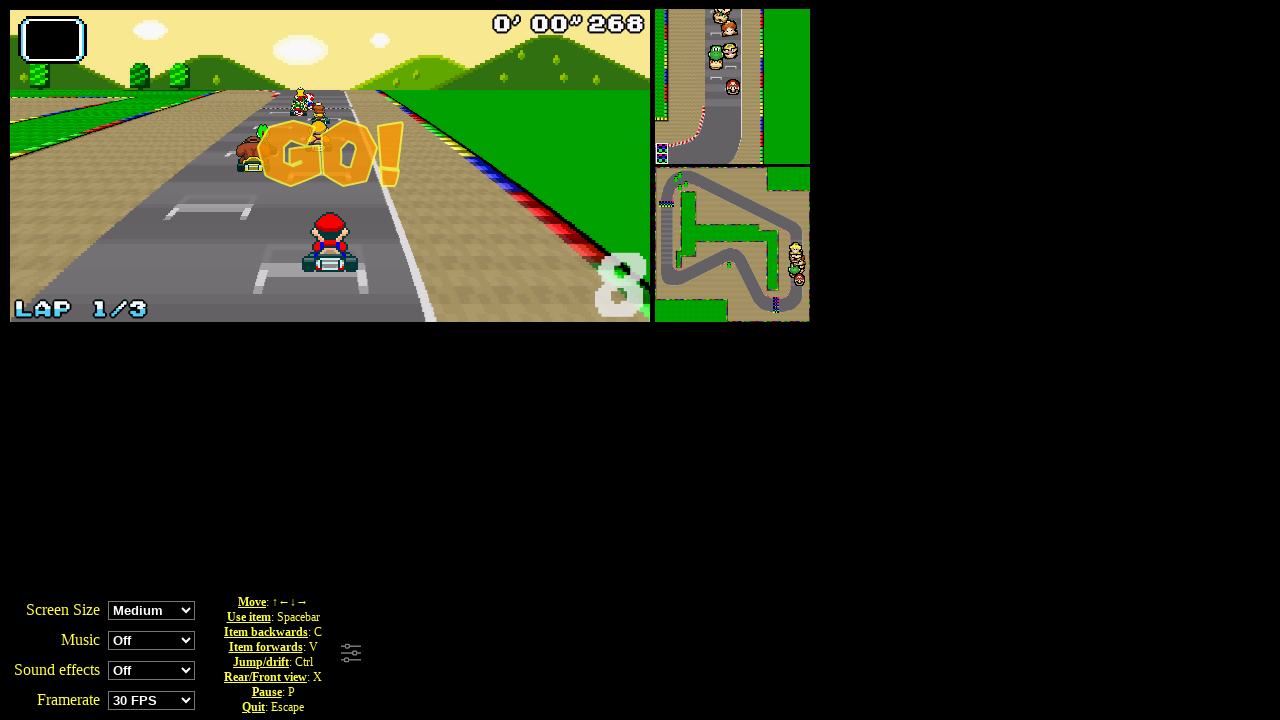

Pressed UP arrow key down to move kart forward
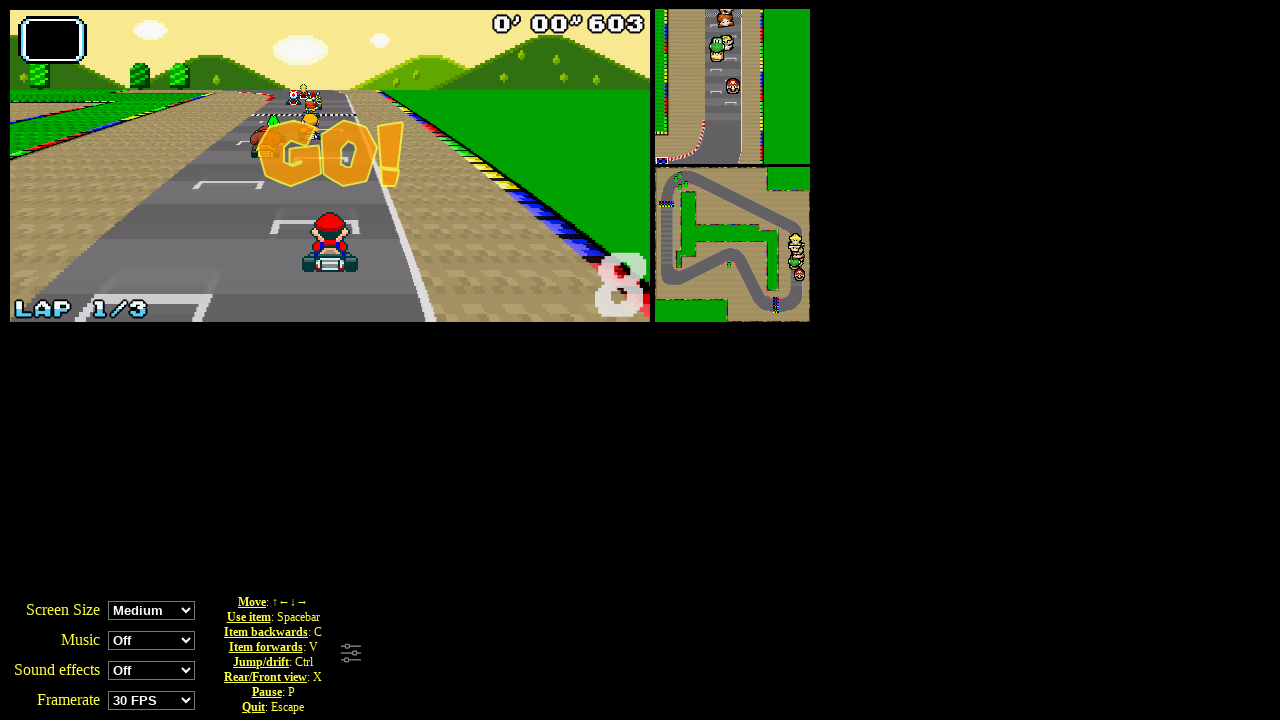

Waited 500ms while moving forward
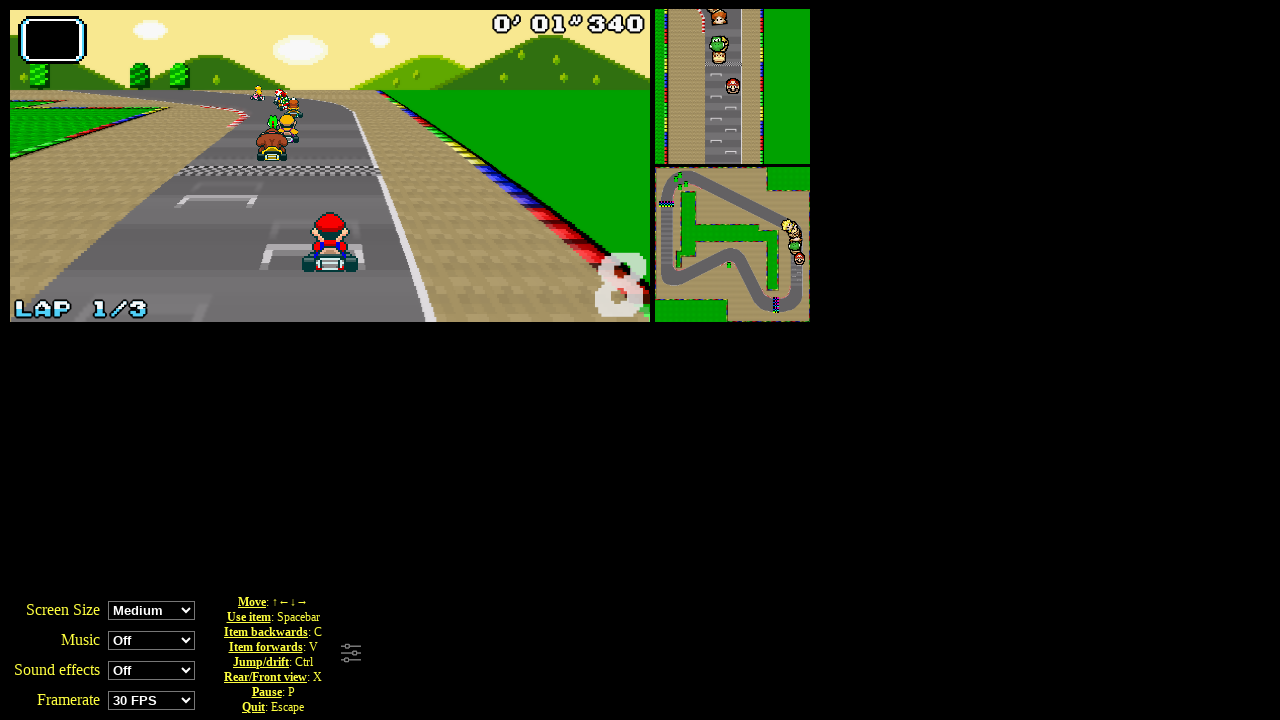

Released UP arrow key
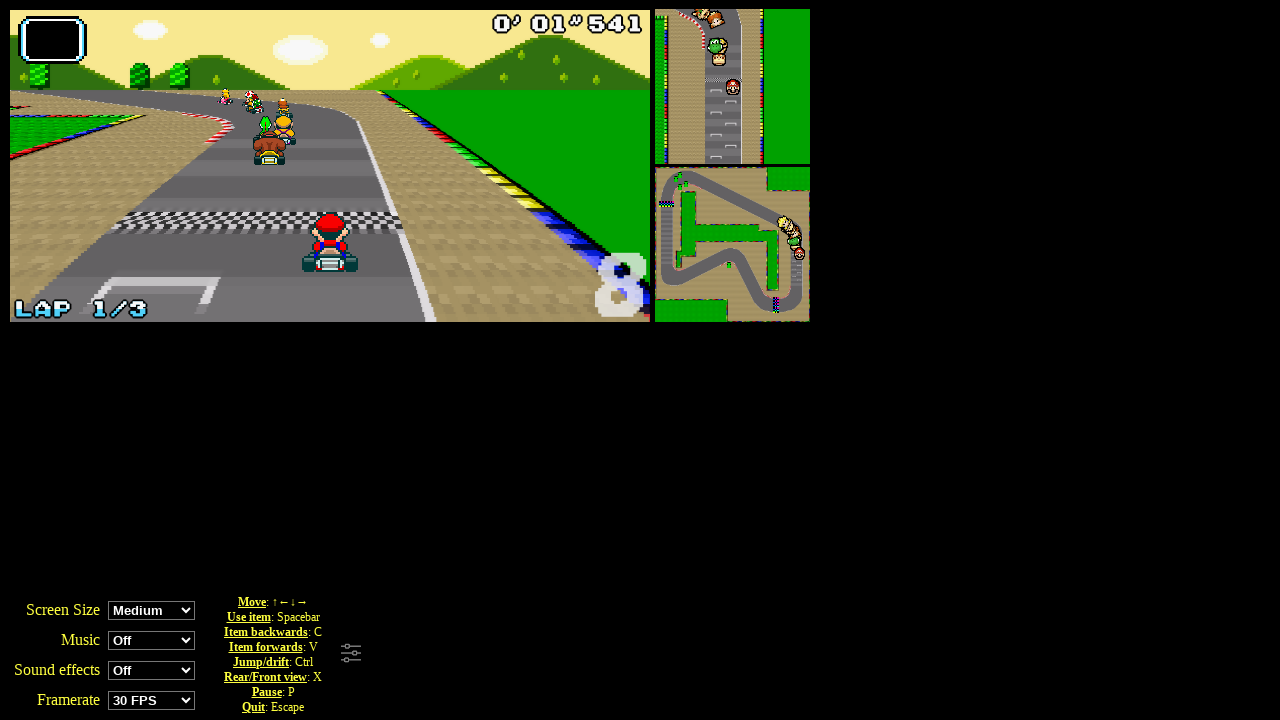

Pressed UP arrow key down to move kart forward
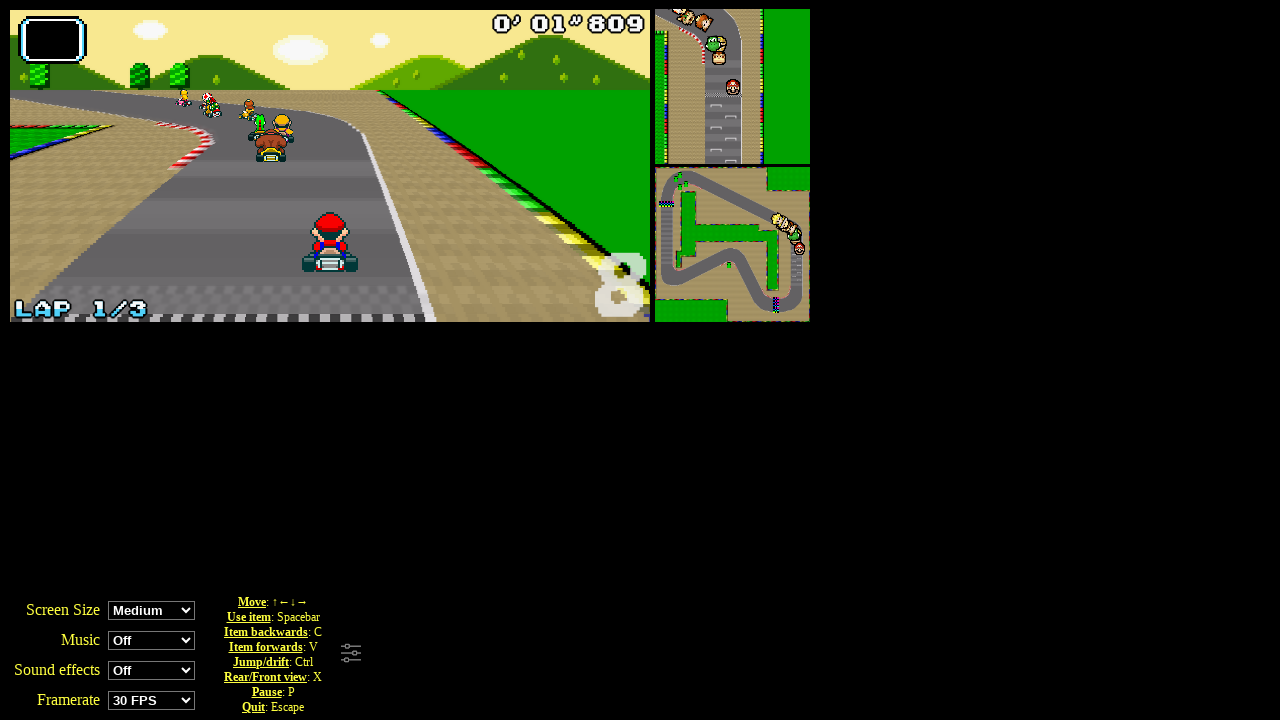

Waited 500ms while moving forward
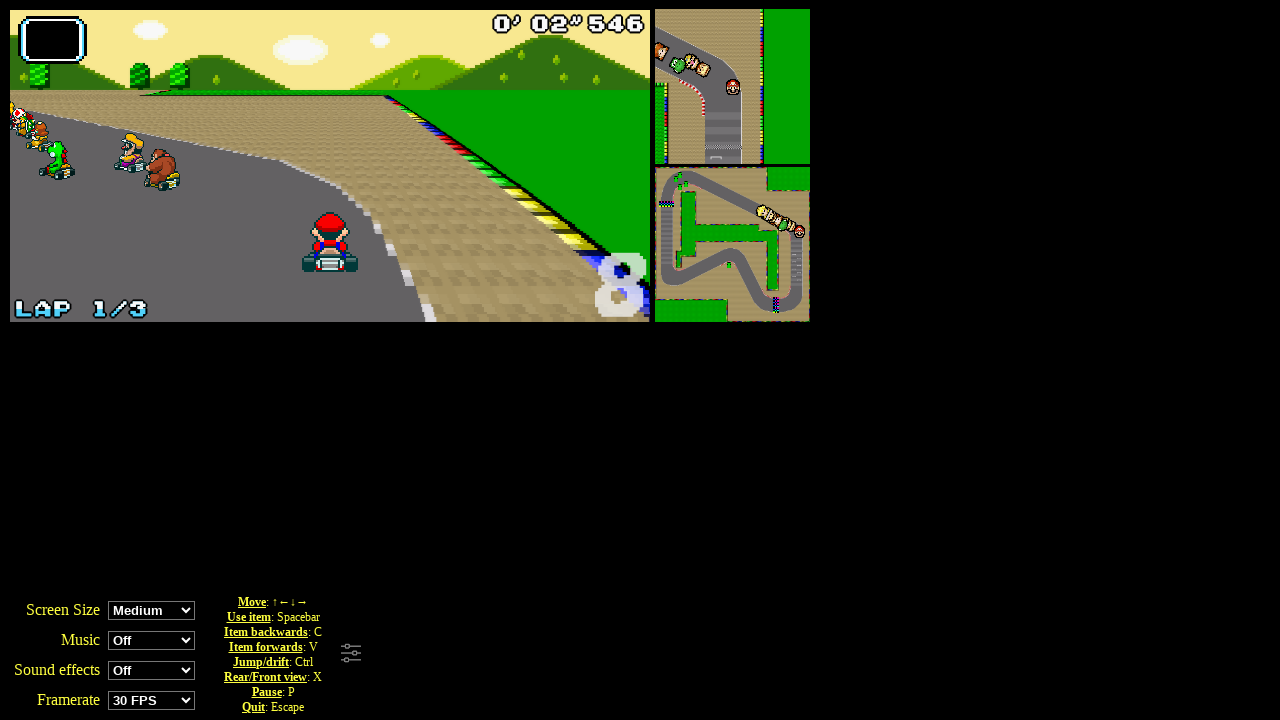

Released UP arrow key
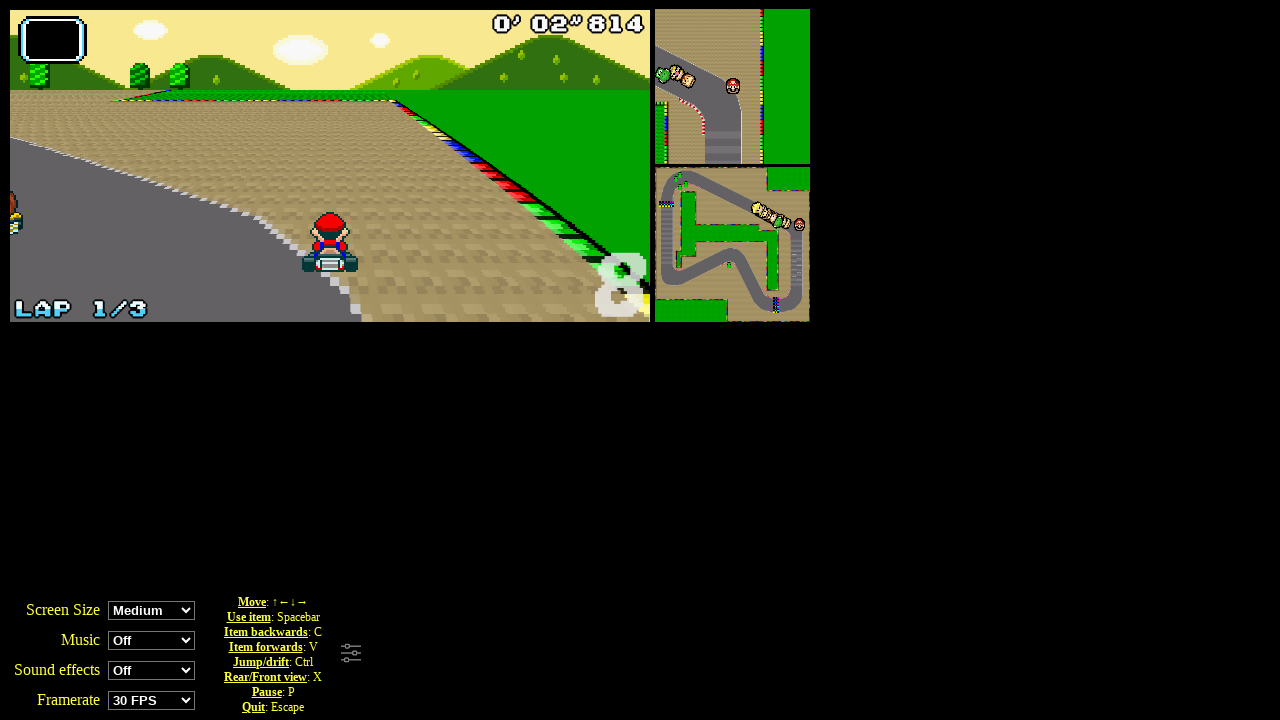

Pressed UP arrow key down to move kart forward
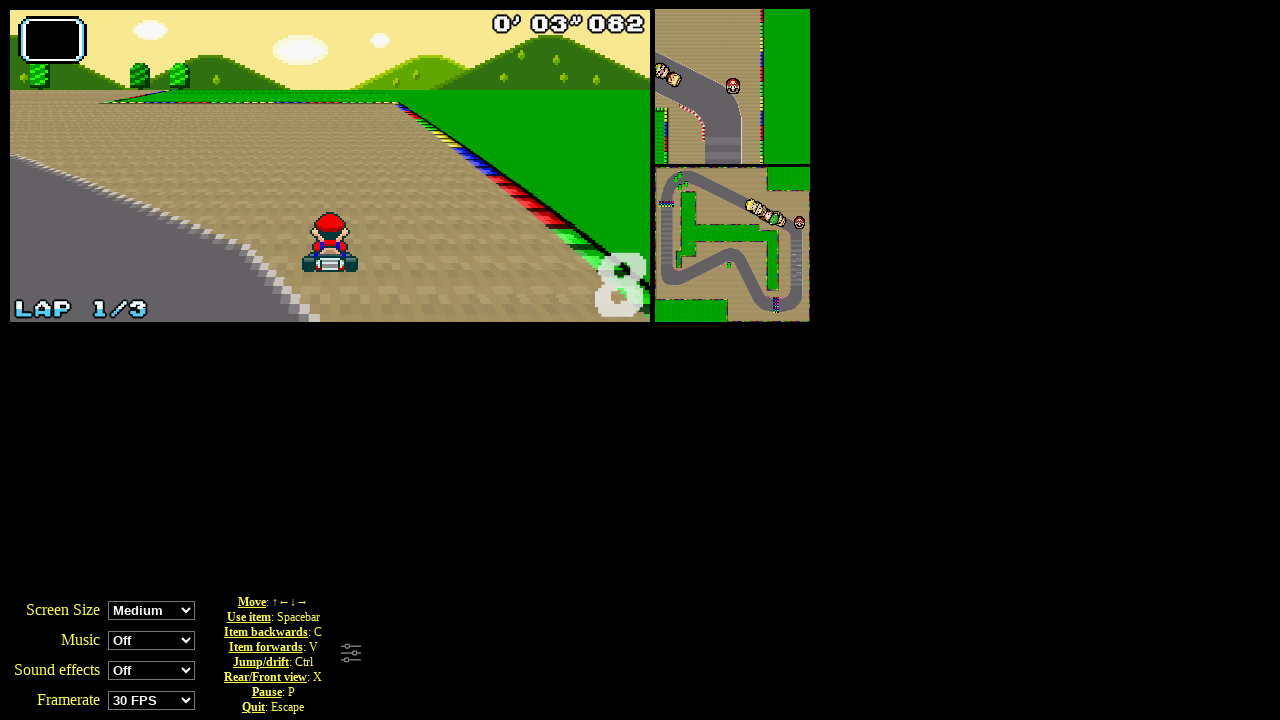

Waited 500ms while moving forward
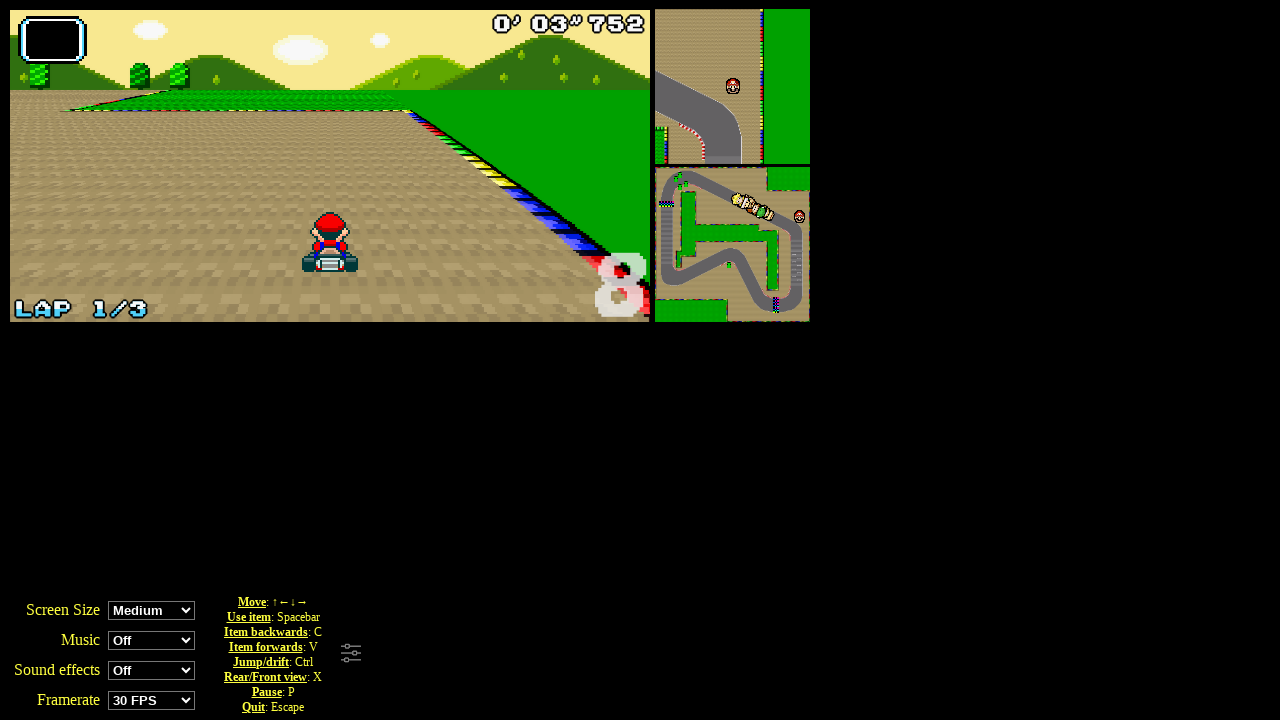

Released UP arrow key
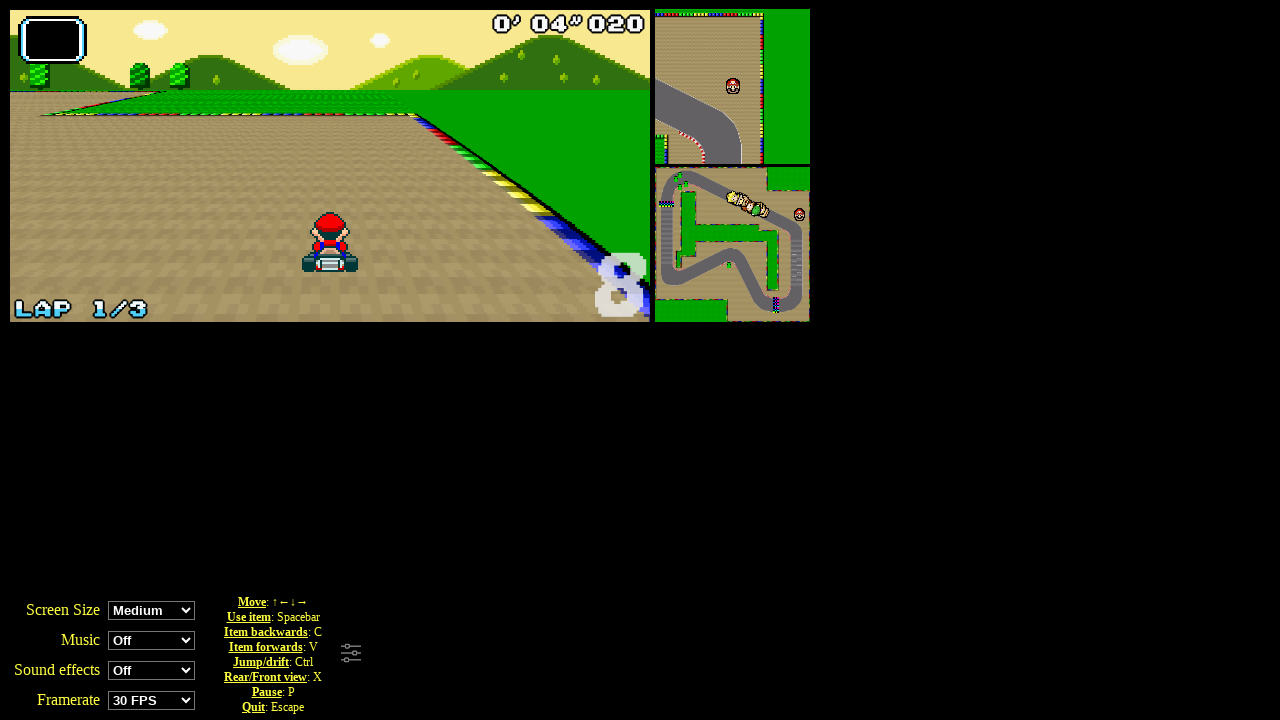

Pressed UP arrow key down to move kart forward
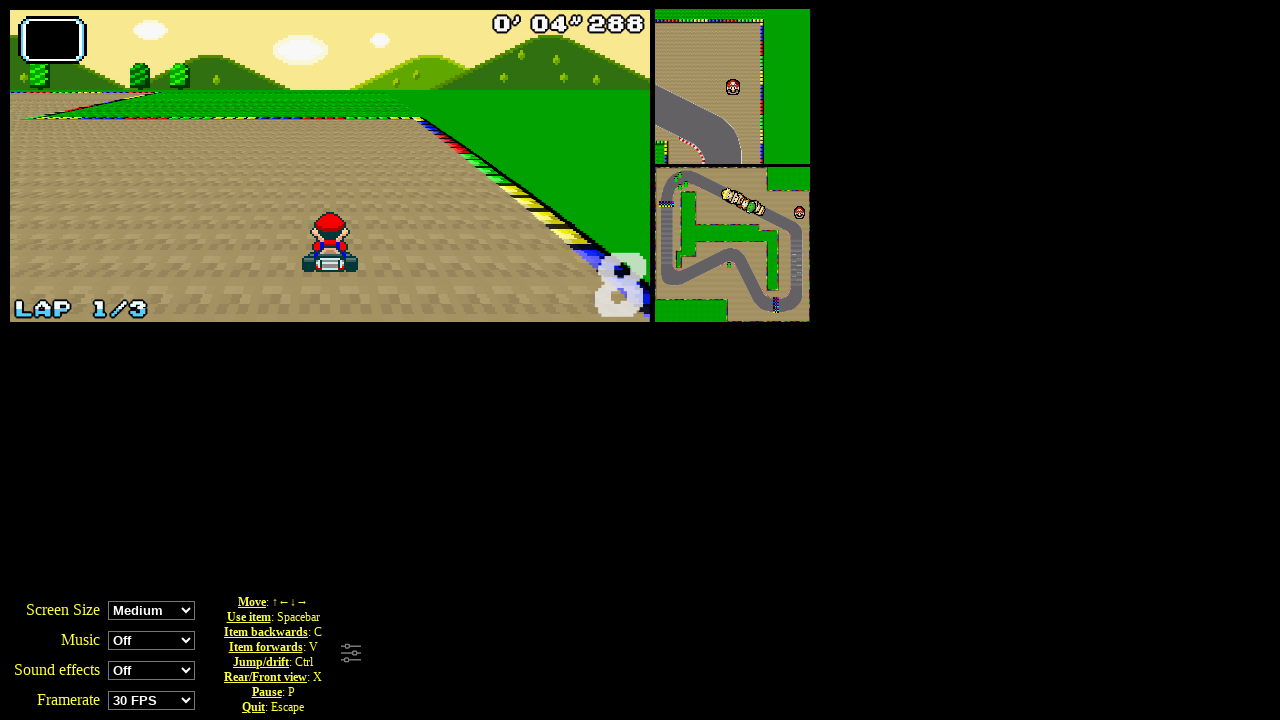

Waited 500ms while moving forward
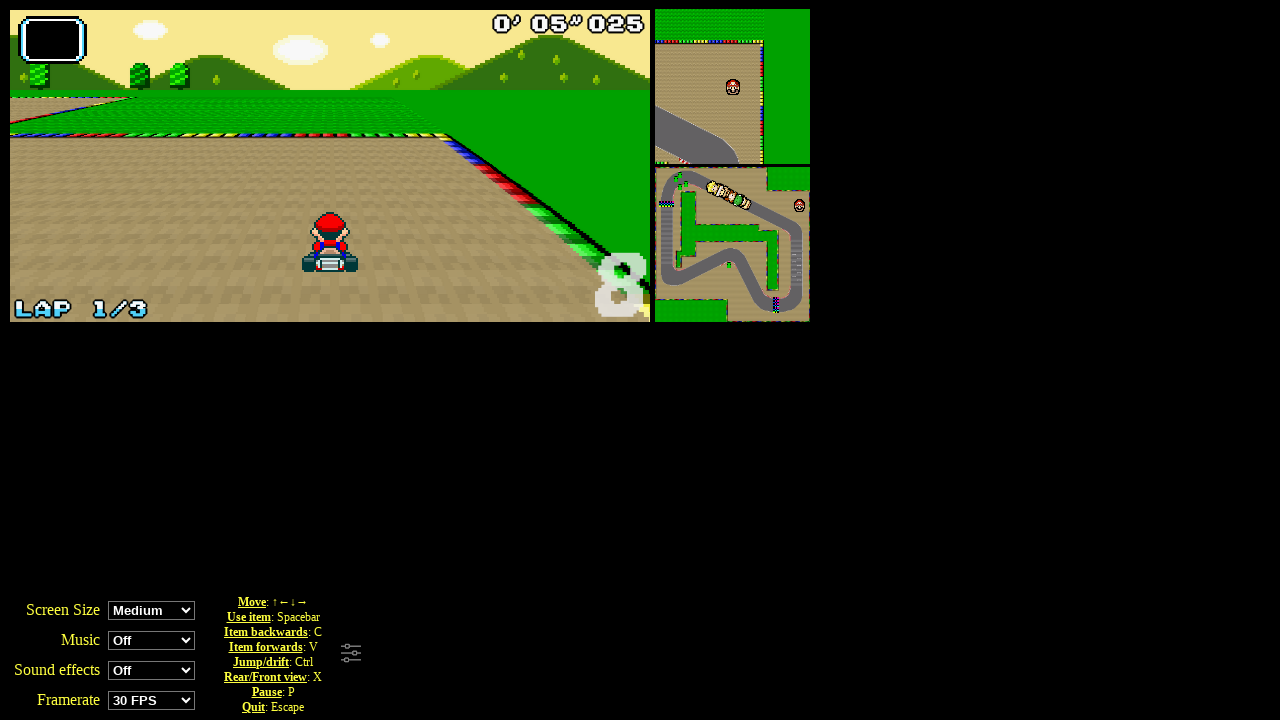

Released UP arrow key
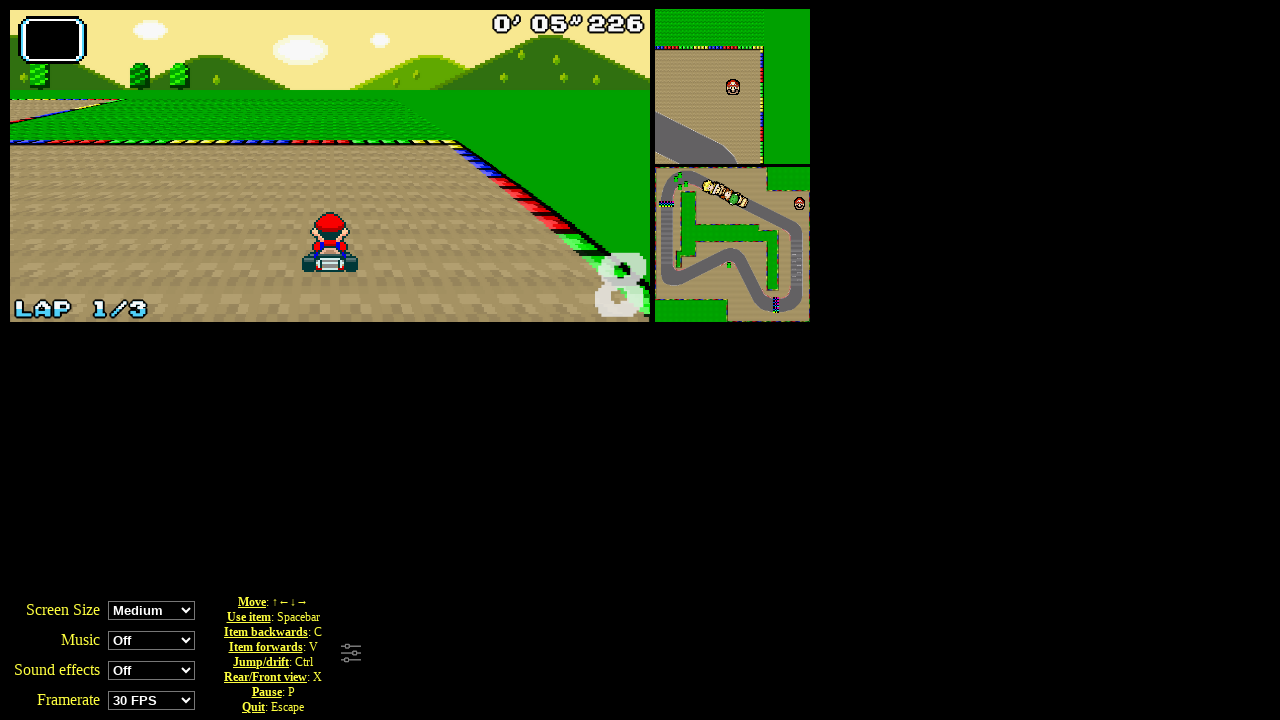

Pressed UP arrow key down to move kart forward
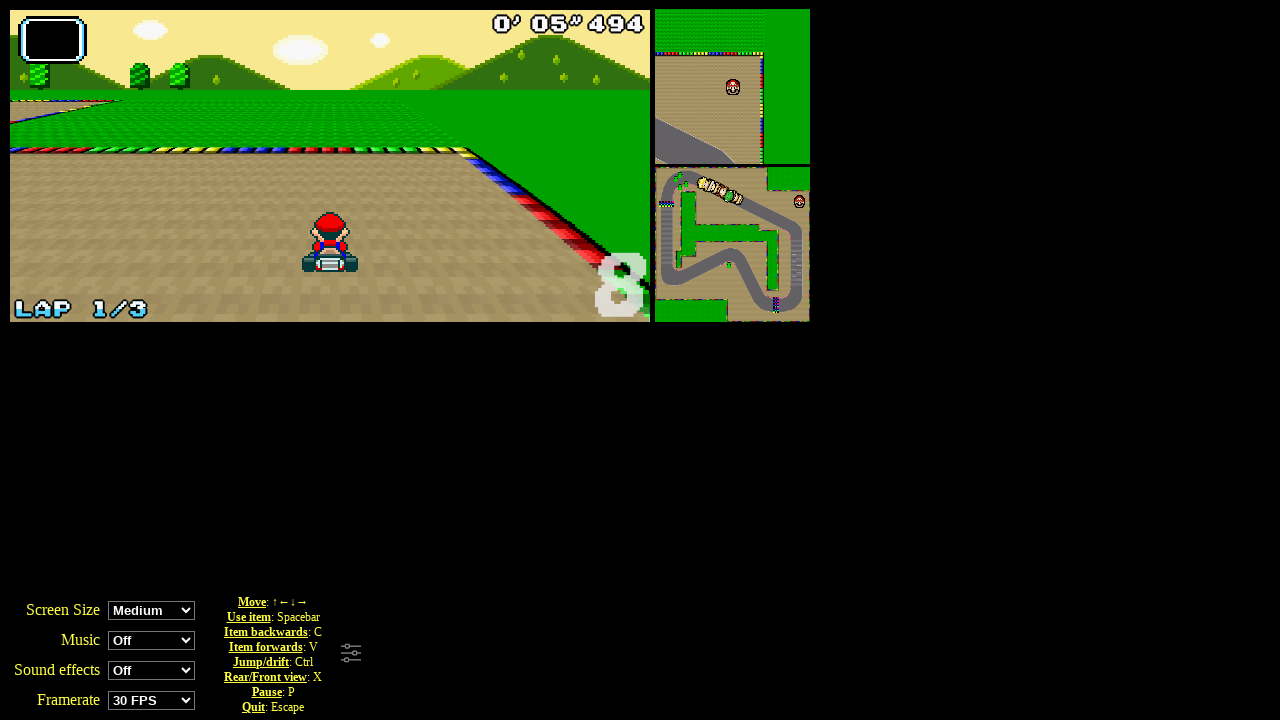

Waited 500ms while moving forward
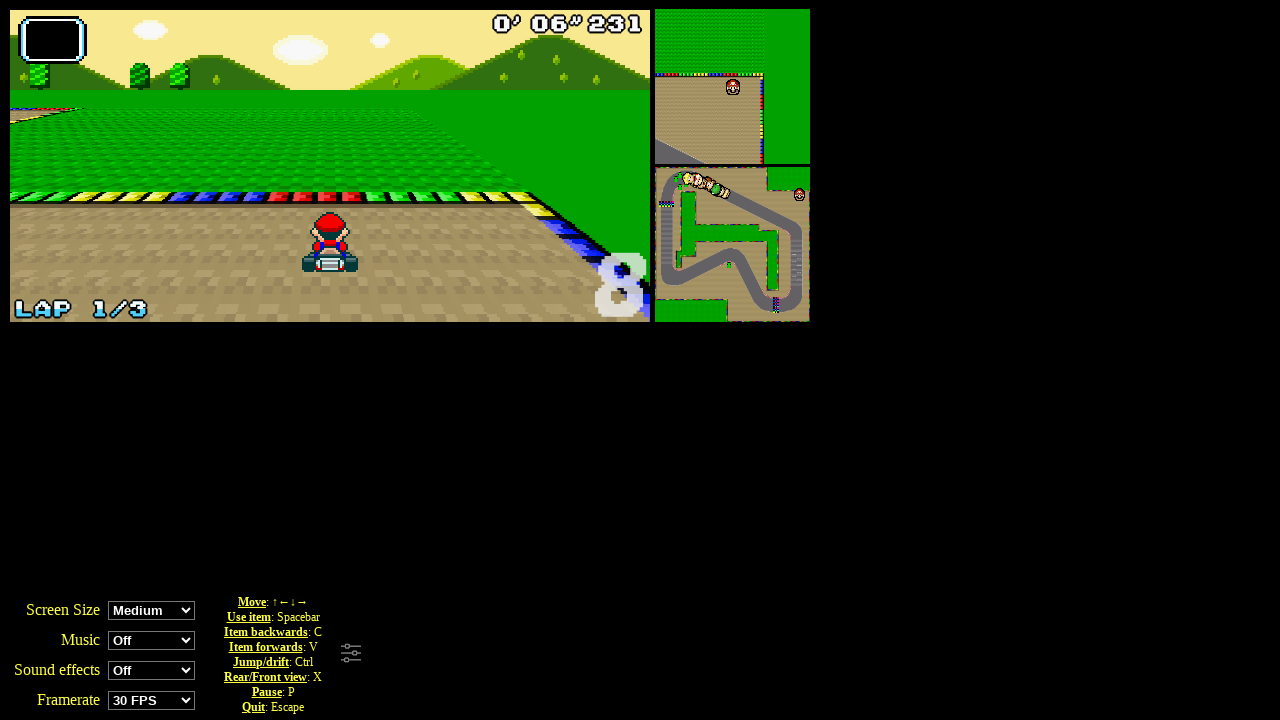

Released UP arrow key
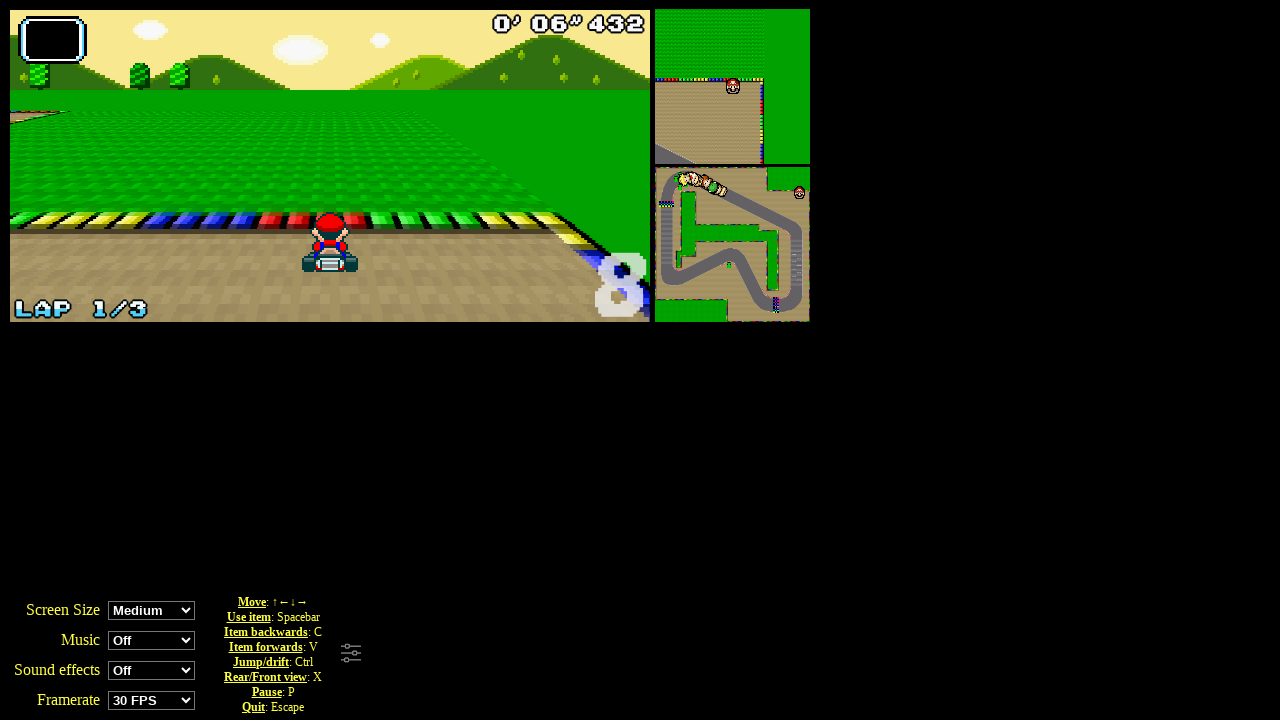

Pressed UP arrow key down to move kart forward
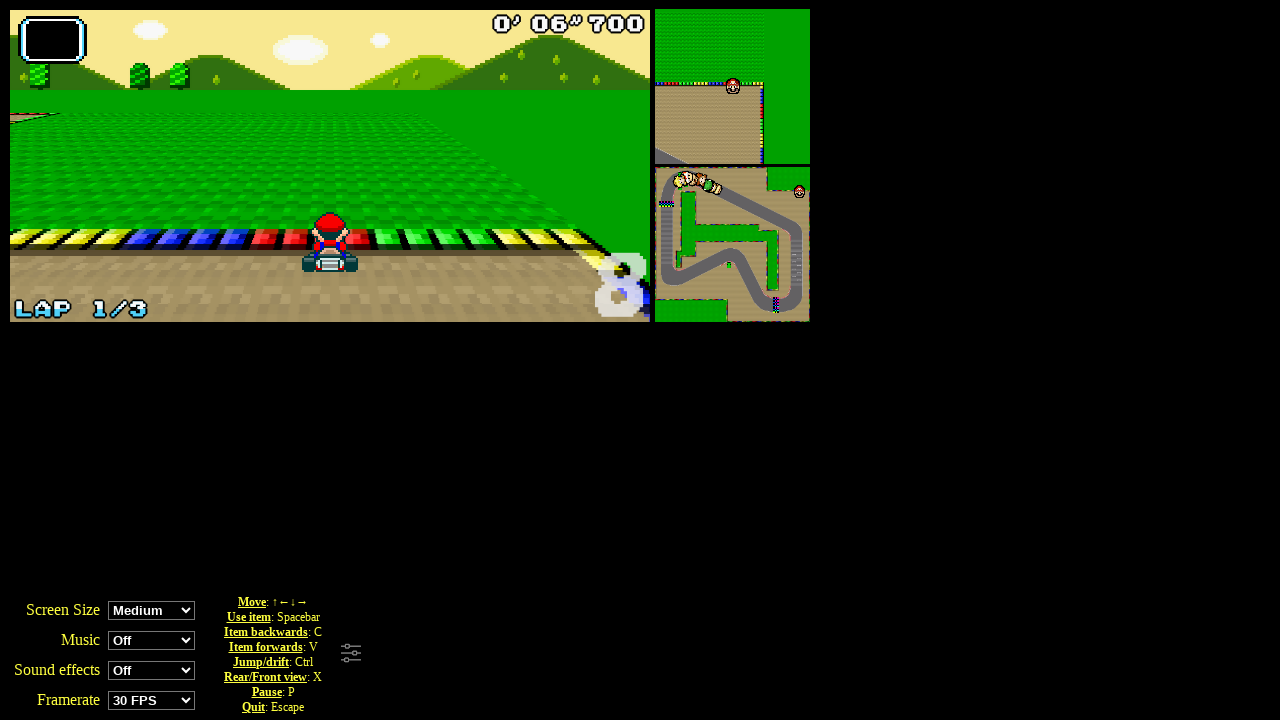

Waited 500ms while moving forward
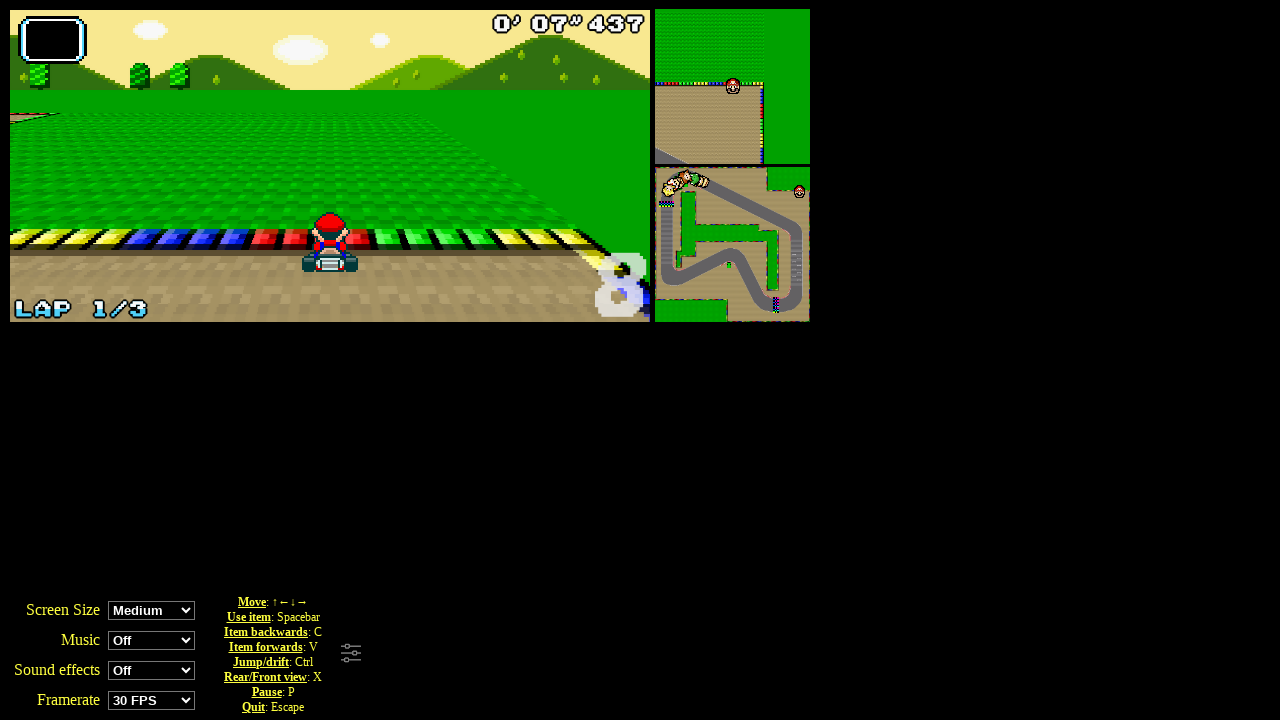

Released UP arrow key
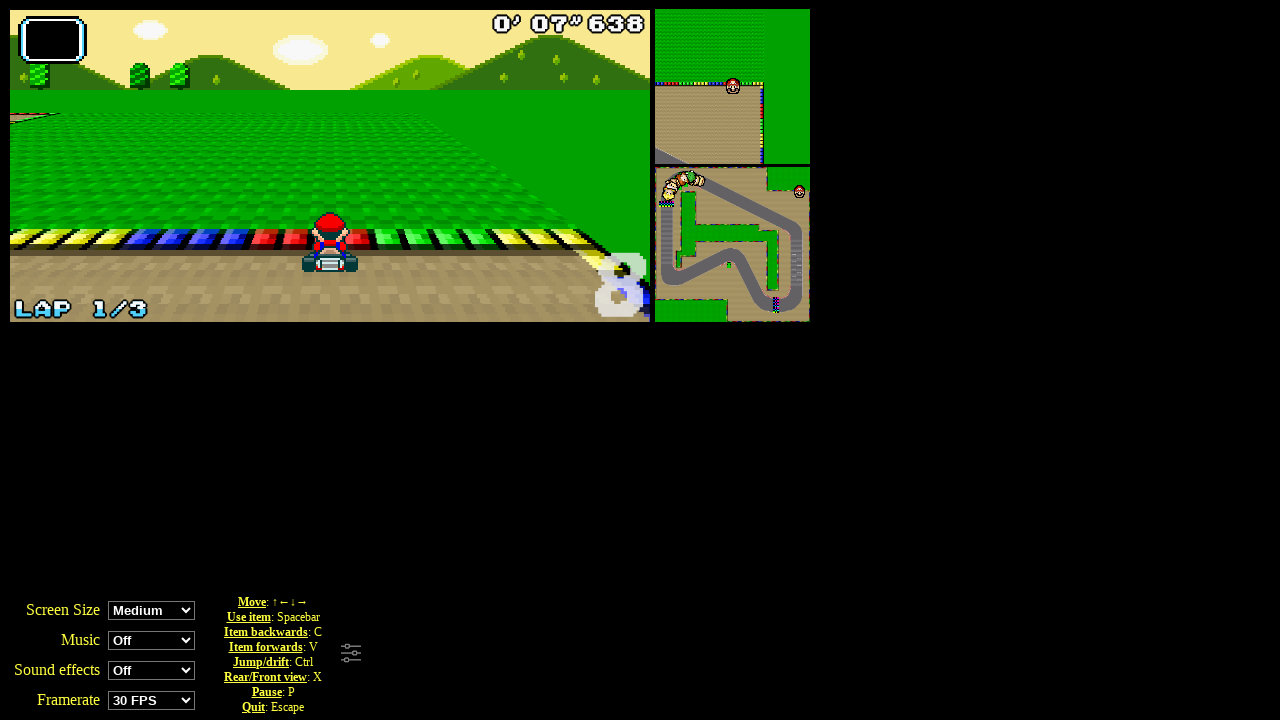

Pressed UP arrow key down to move kart forward
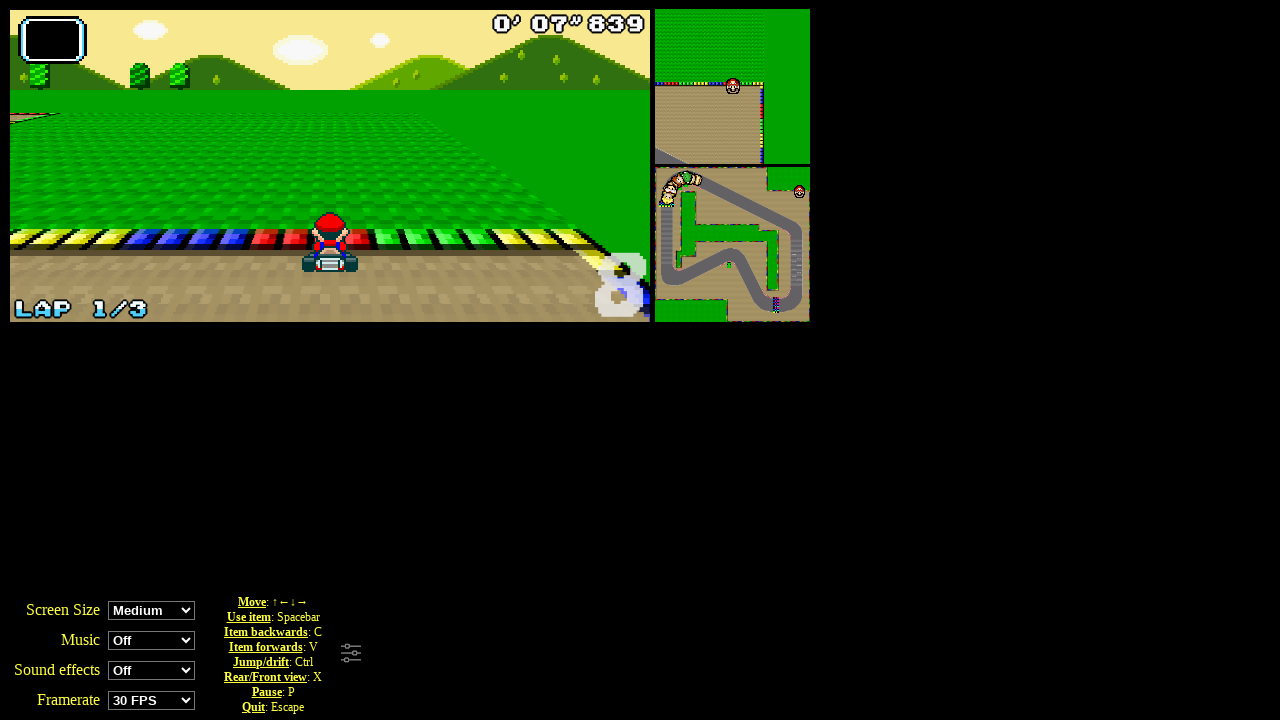

Waited 500ms while moving forward
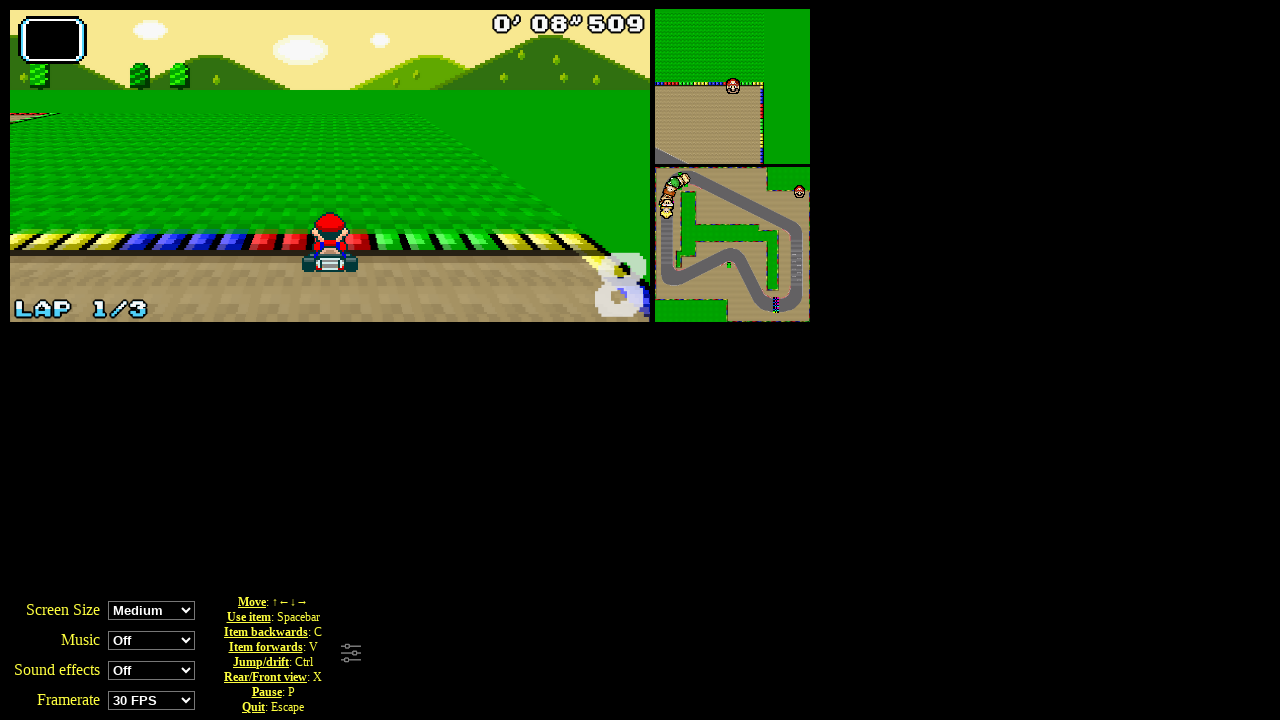

Released UP arrow key
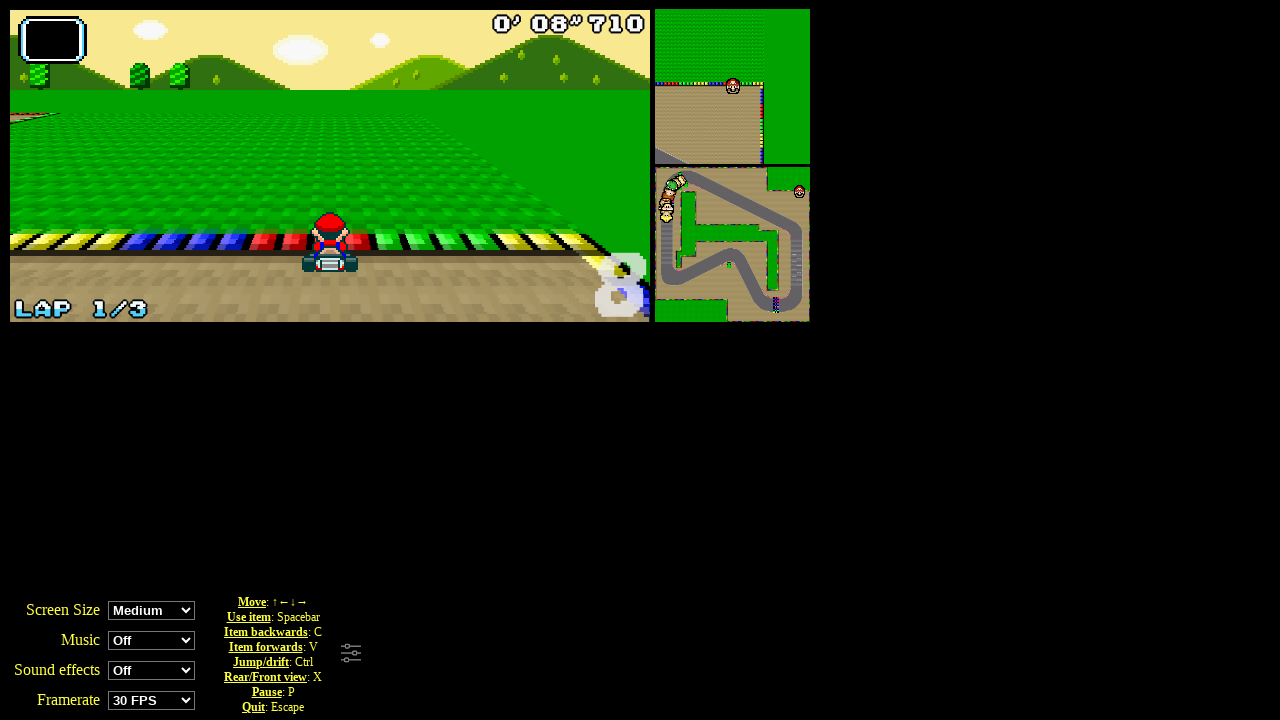

Pressed UP arrow key down to move kart forward
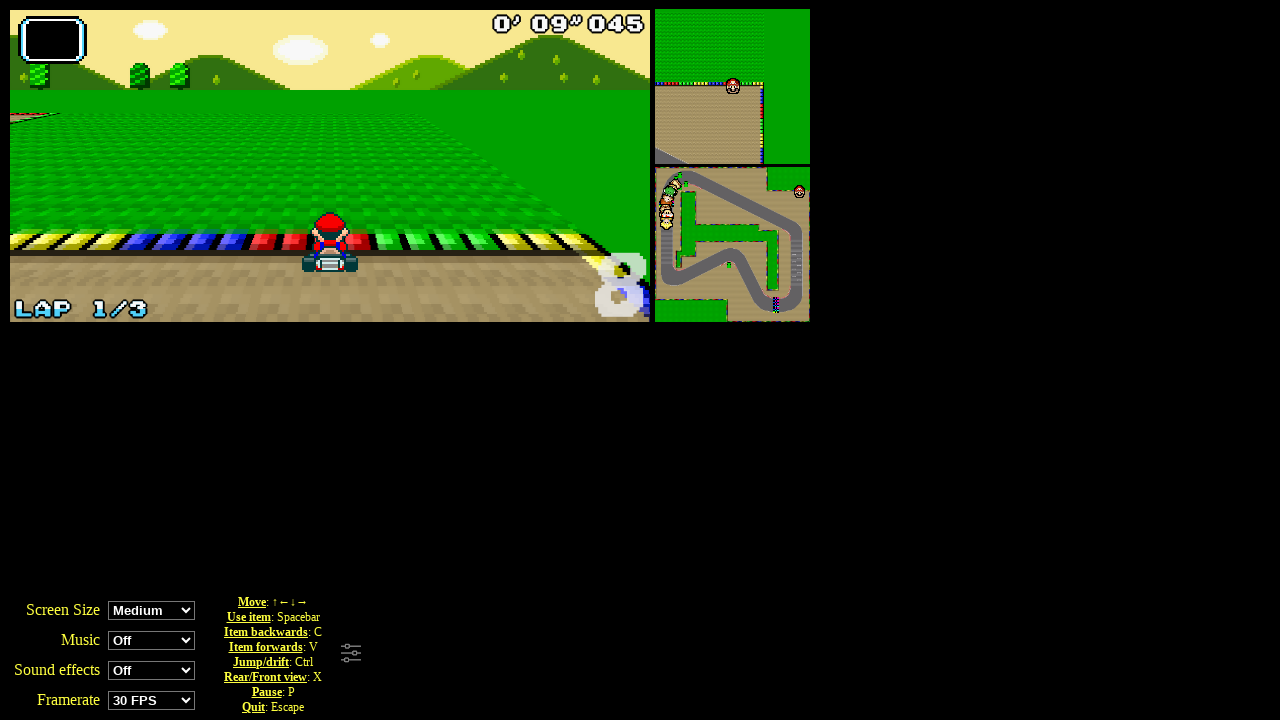

Waited 500ms while moving forward
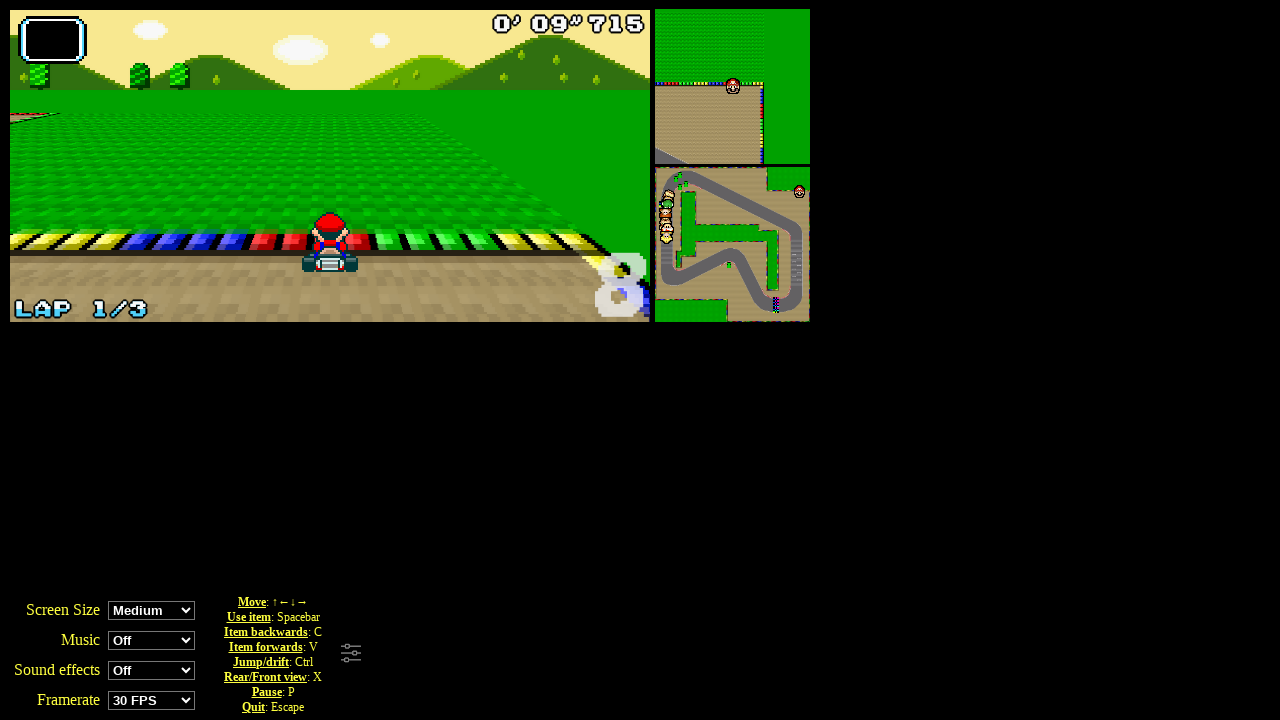

Released UP arrow key
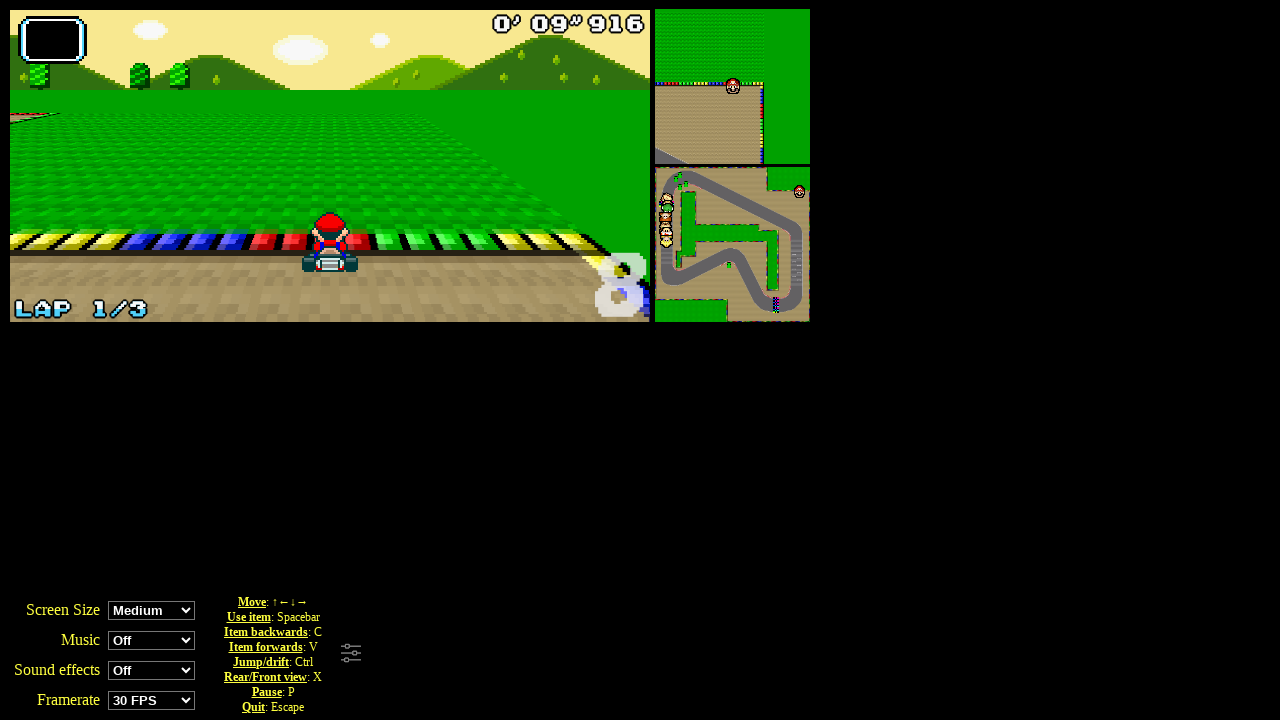

Pressed UP arrow key down to move kart forward
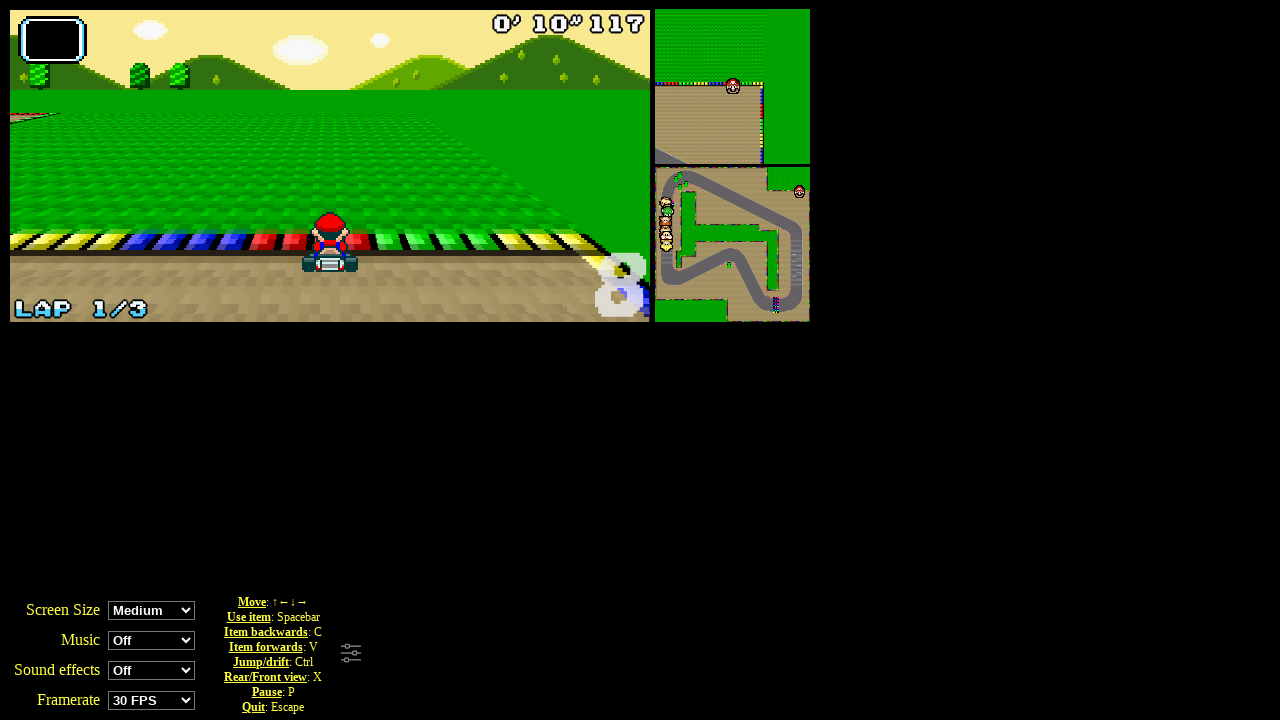

Waited 500ms while moving forward
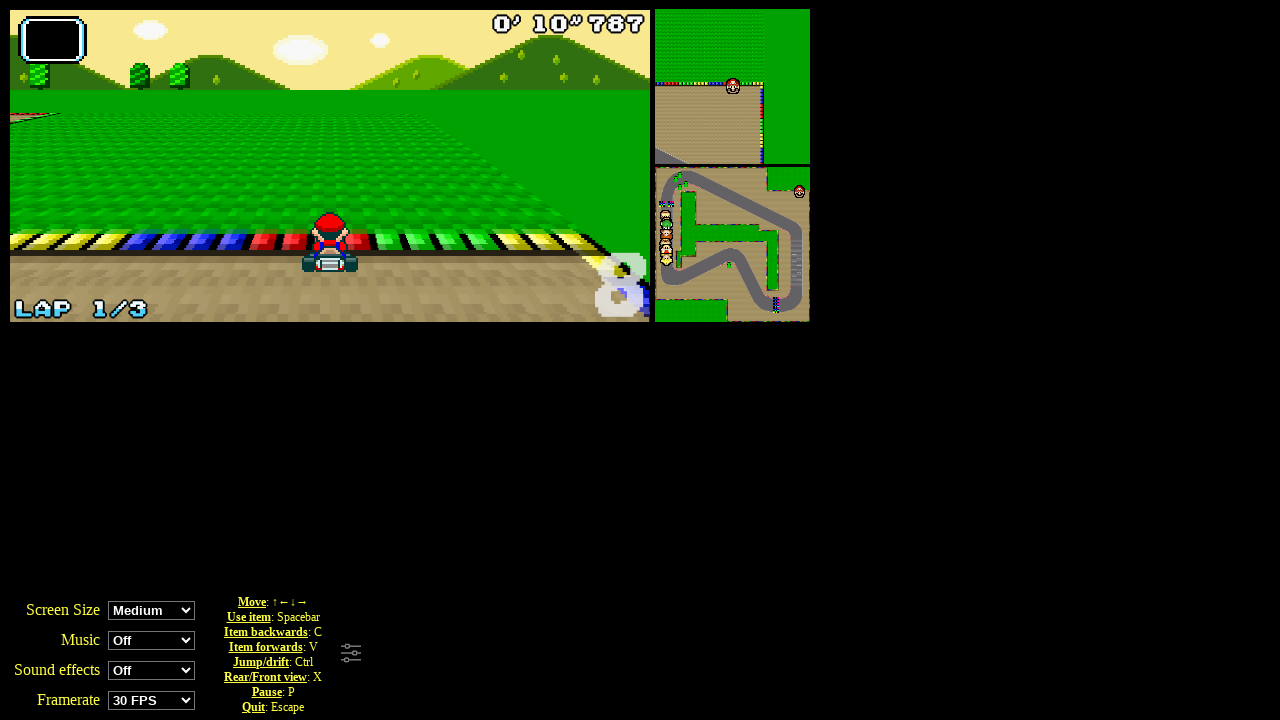

Released UP arrow key
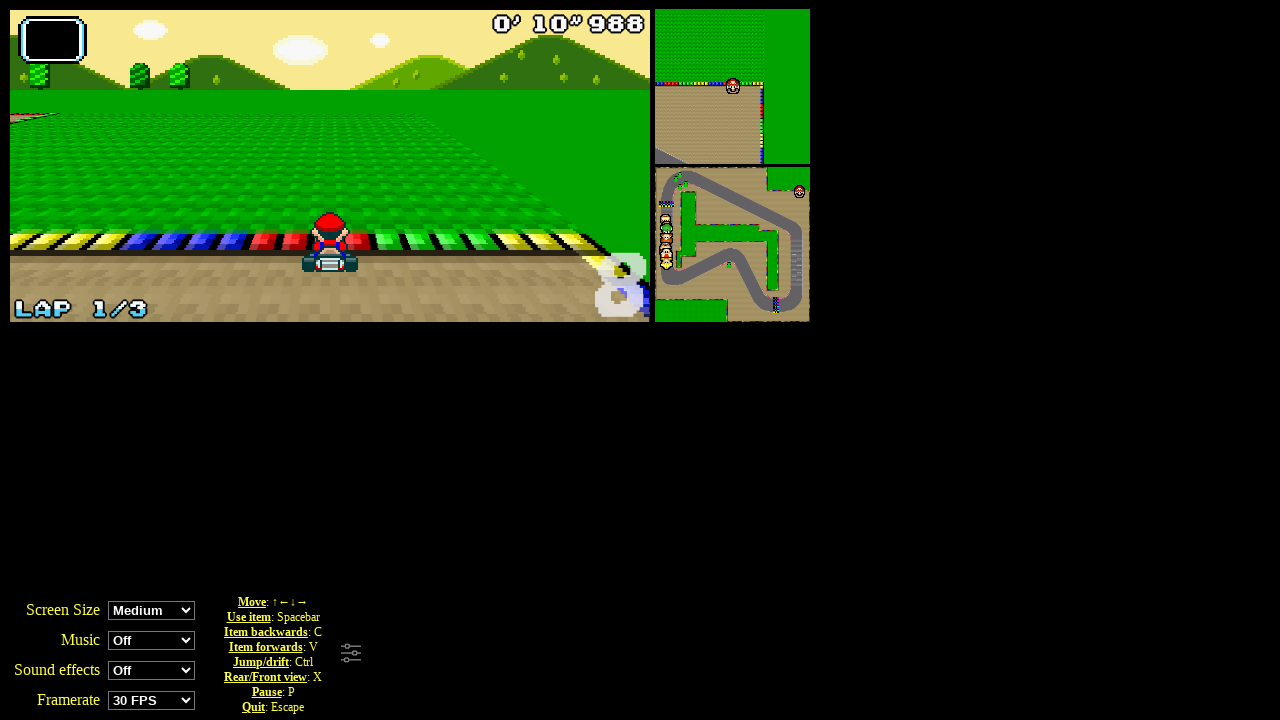

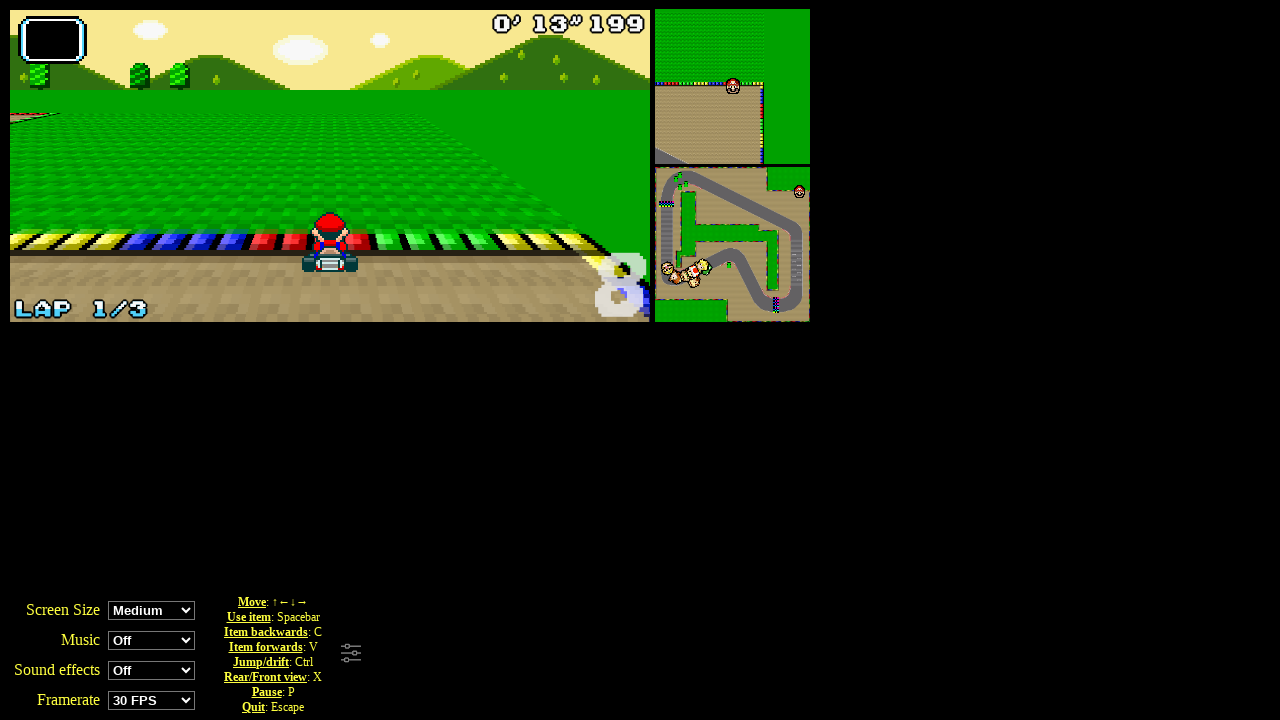